Tests keyboard interactions by holding Ctrl key while clicking multiple navigation links to open them in new tabs, then scrolls to a specific section on the page

Starting URL: https://www.selenium.dev/

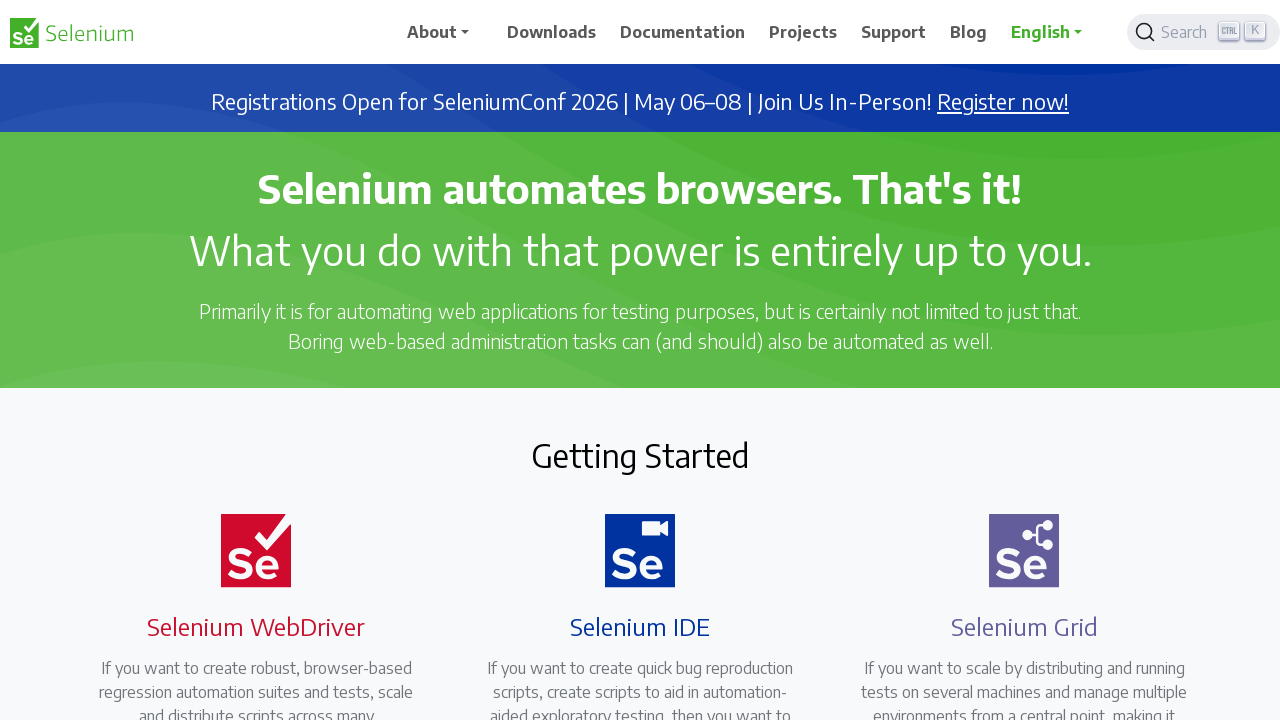

Navigated to https://www.selenium.dev/
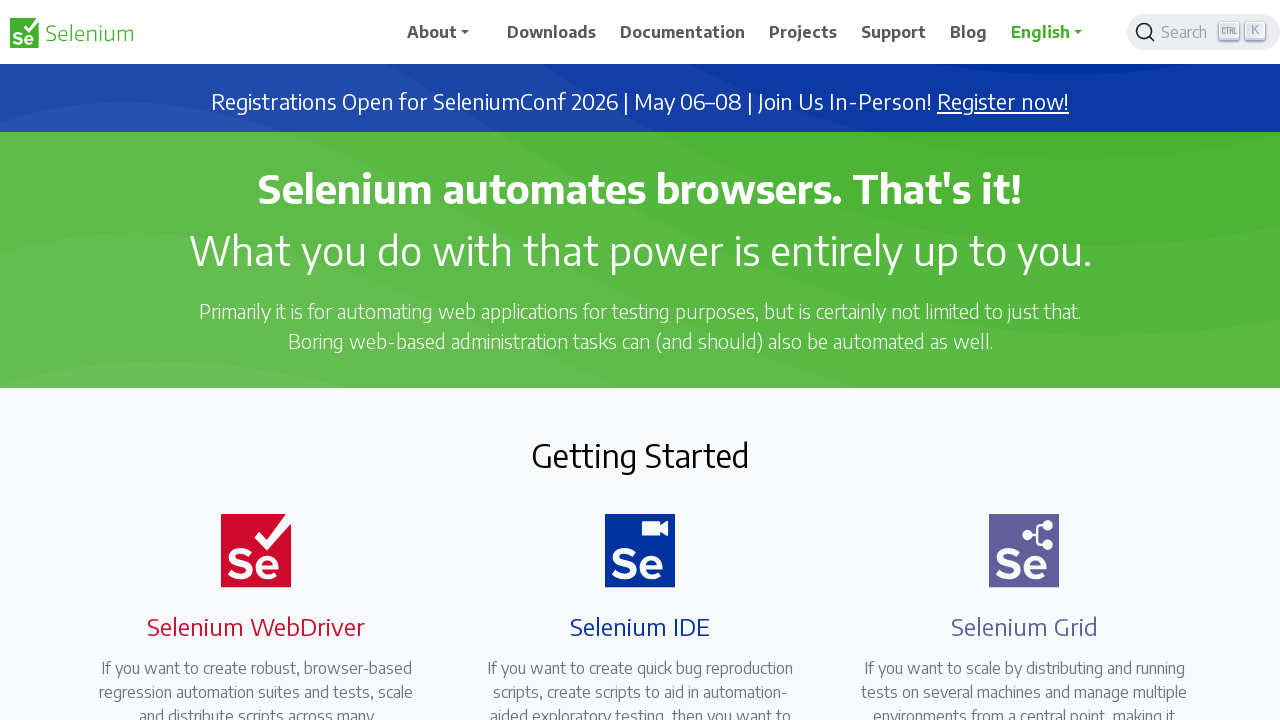

Pressed and held Ctrl key
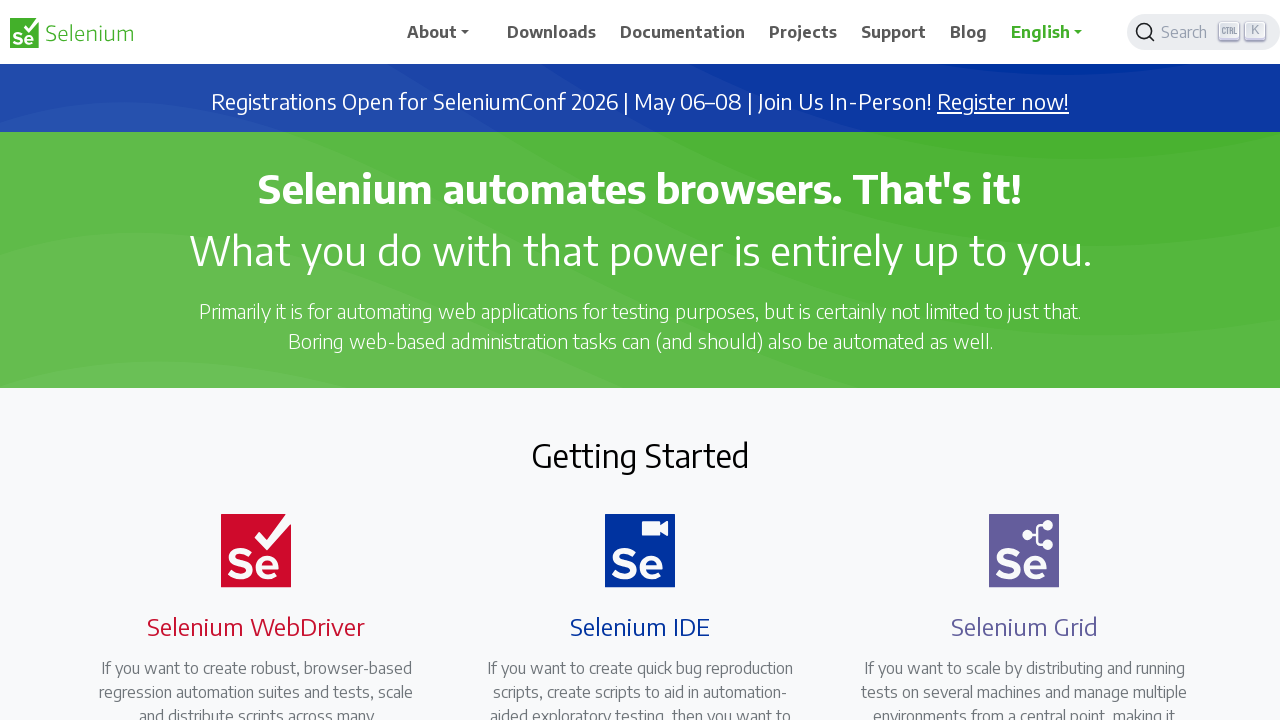

Clicked navigation link while holding Ctrl to open in new tab at (445, 32) on a.nav-link >> nth=0
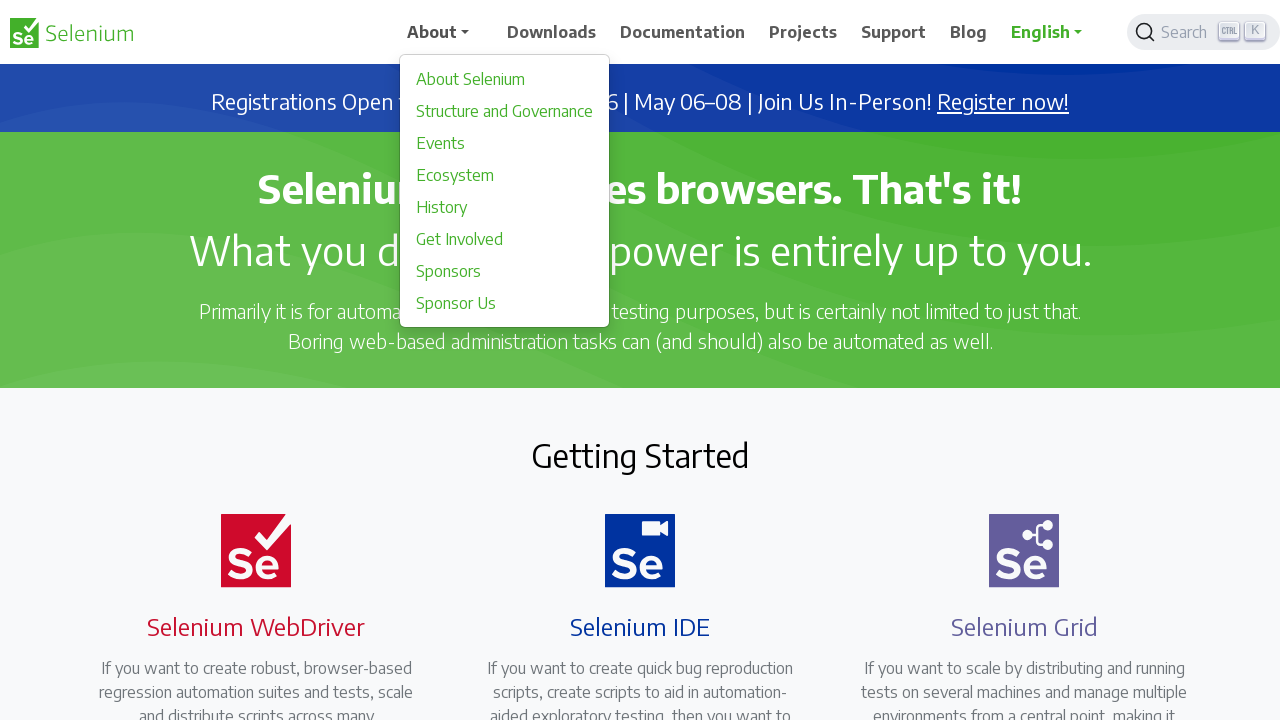

Clicked navigation link while holding Ctrl to open in new tab at (552, 32) on a.nav-link >> nth=1
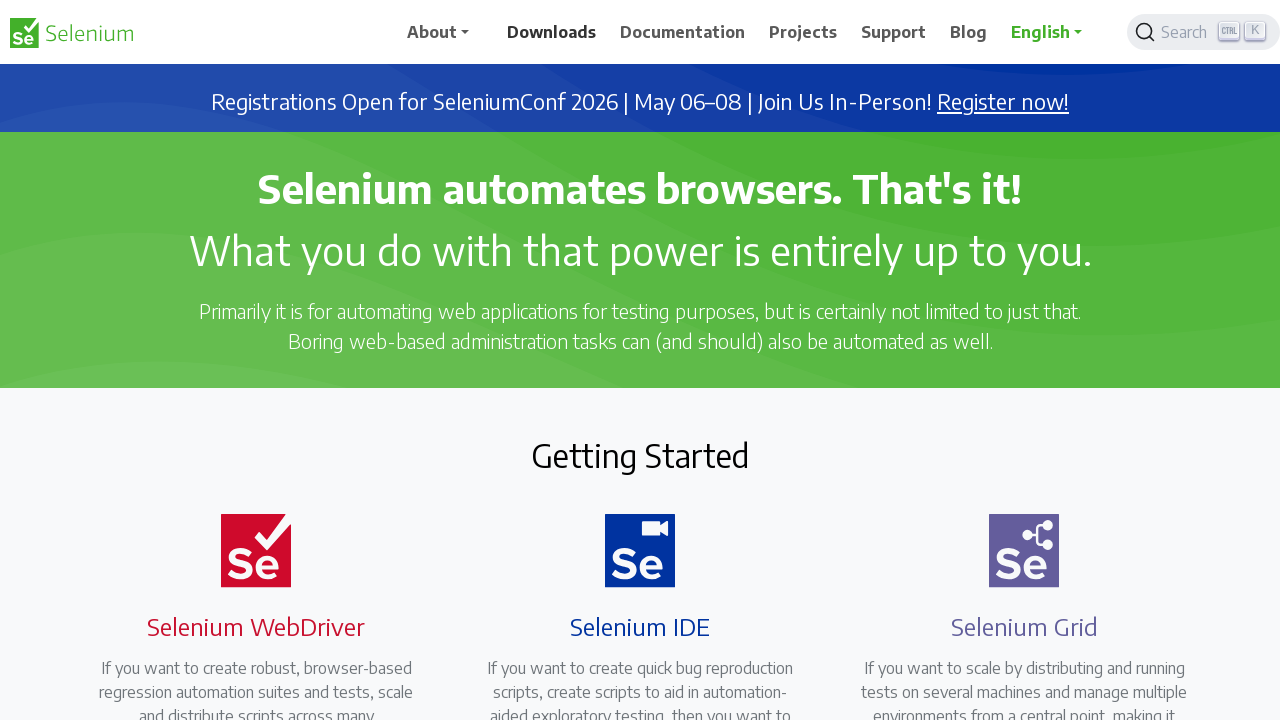

Clicked navigation link while holding Ctrl to open in new tab at (683, 32) on a.nav-link >> nth=2
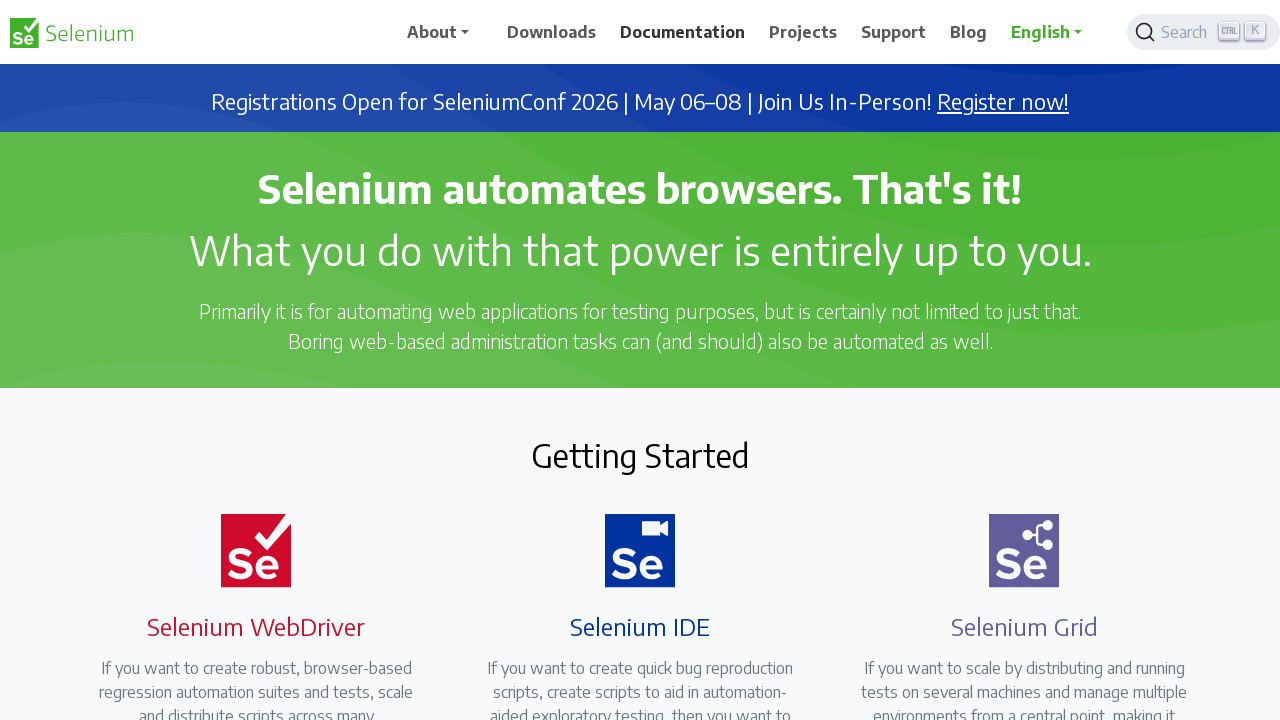

Clicked navigation link while holding Ctrl to open in new tab at (803, 32) on a.nav-link >> nth=3
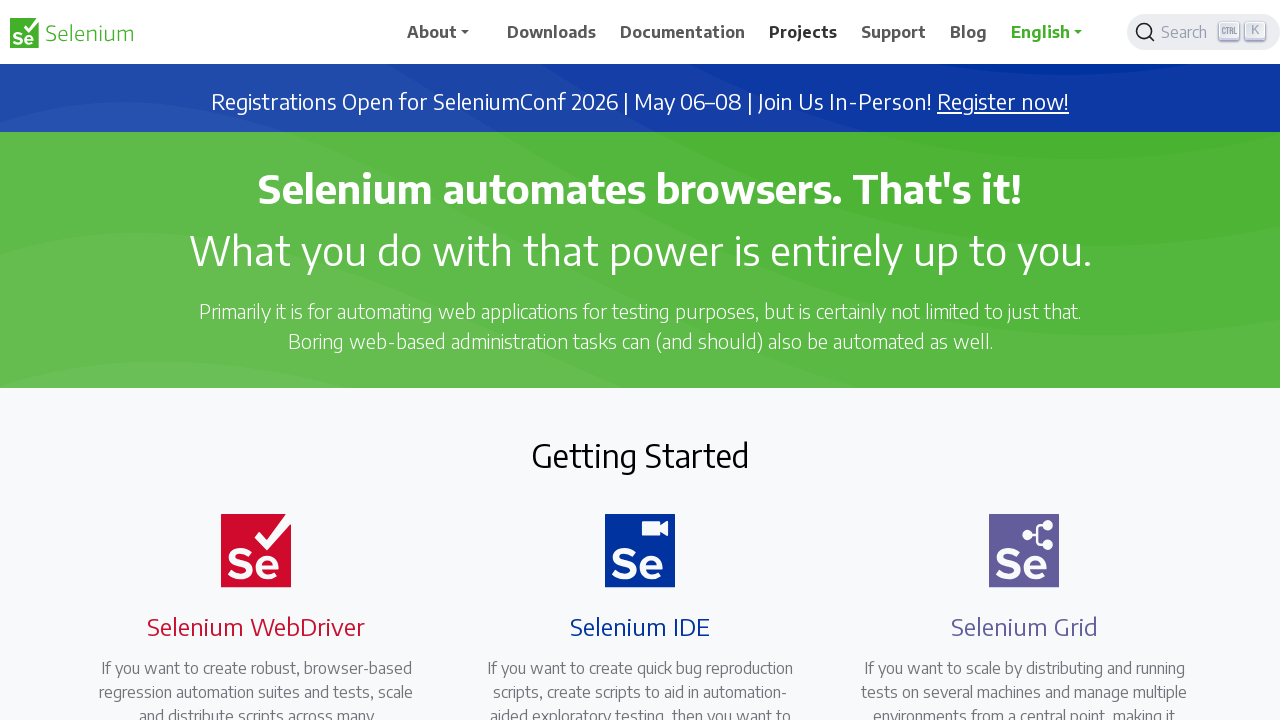

Clicked navigation link while holding Ctrl to open in new tab at (894, 32) on a.nav-link >> nth=4
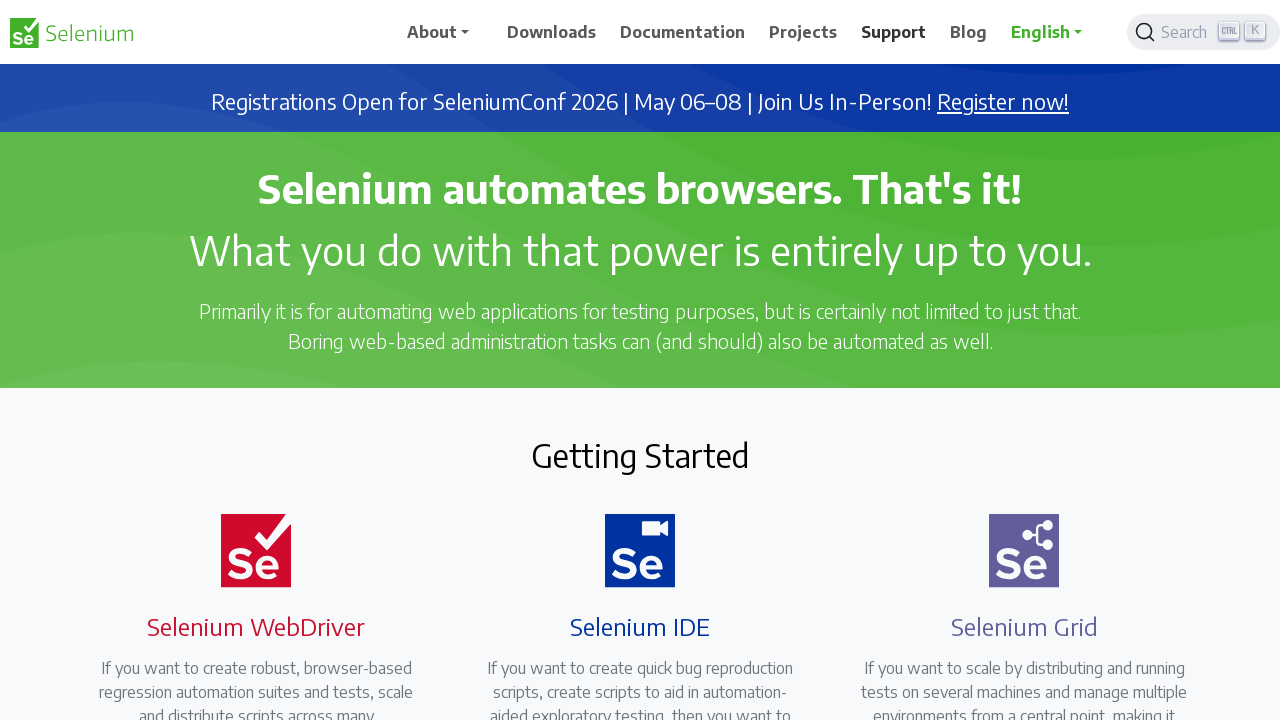

Clicked navigation link while holding Ctrl to open in new tab at (969, 32) on a.nav-link >> nth=5
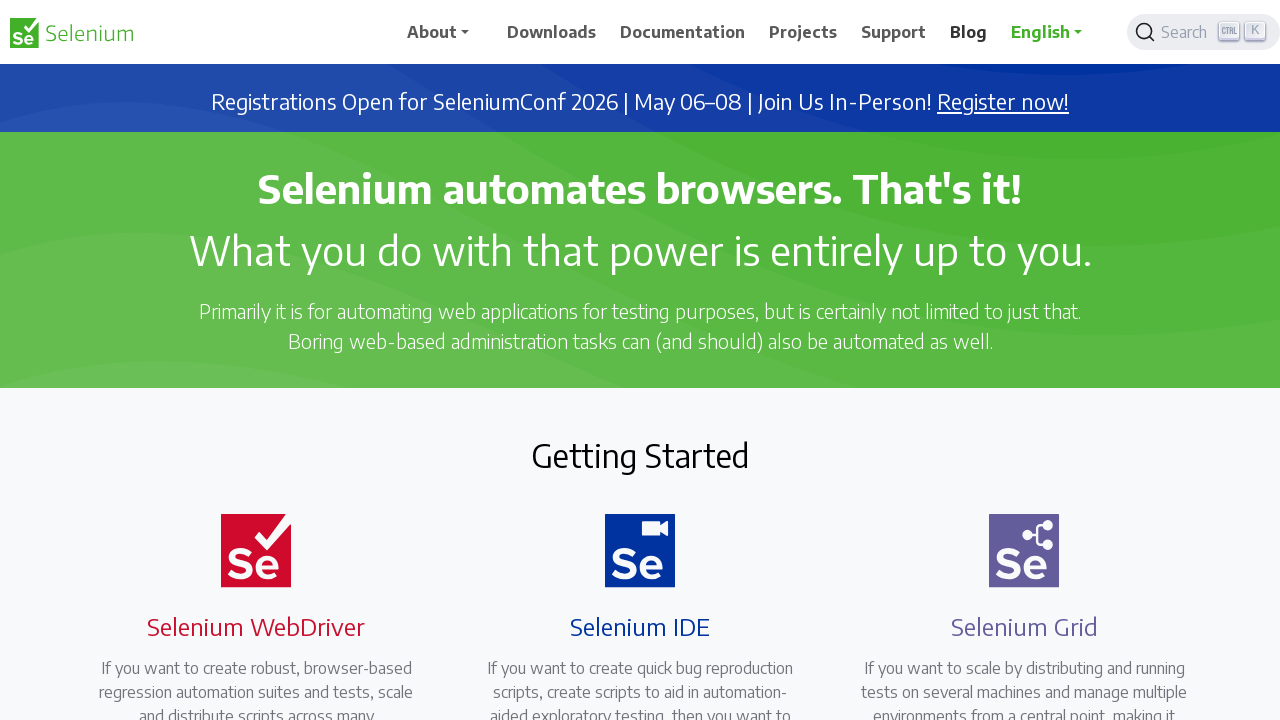

Clicked navigation link while holding Ctrl to open in new tab at (1053, 32) on a.nav-link >> nth=6
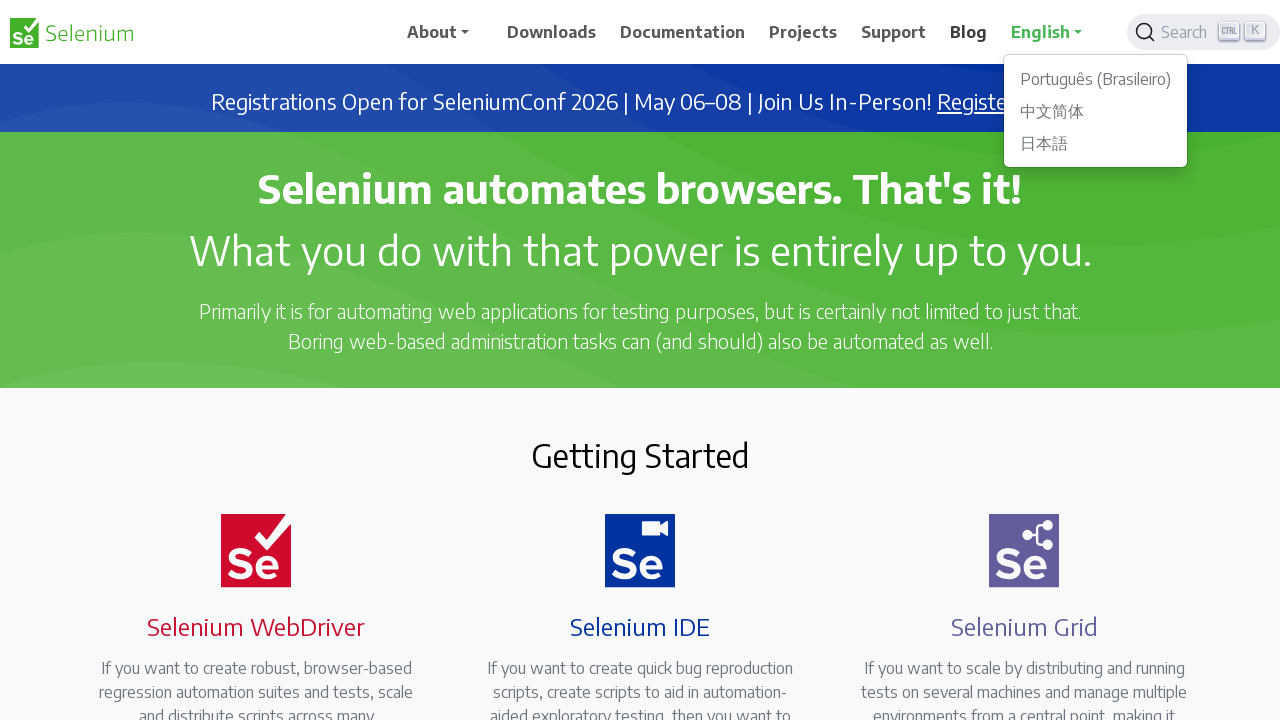

Released Ctrl key
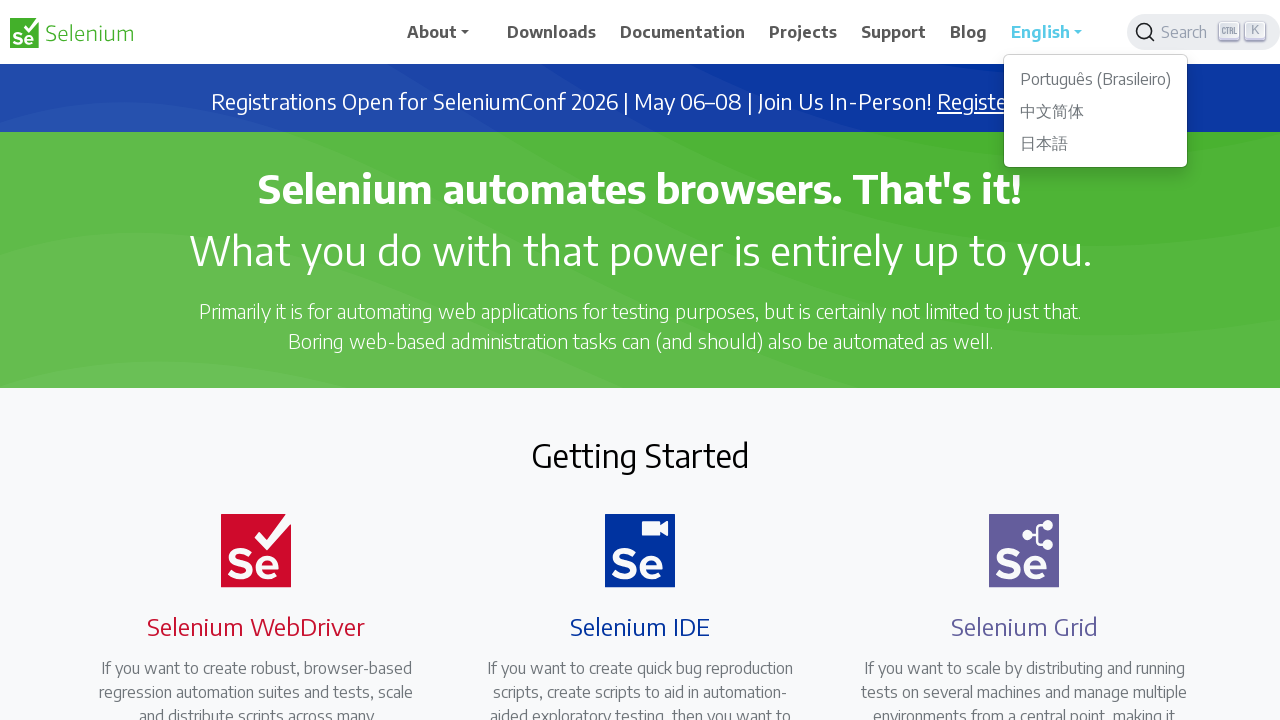

Scrolled to Selenium Level Sponsors section
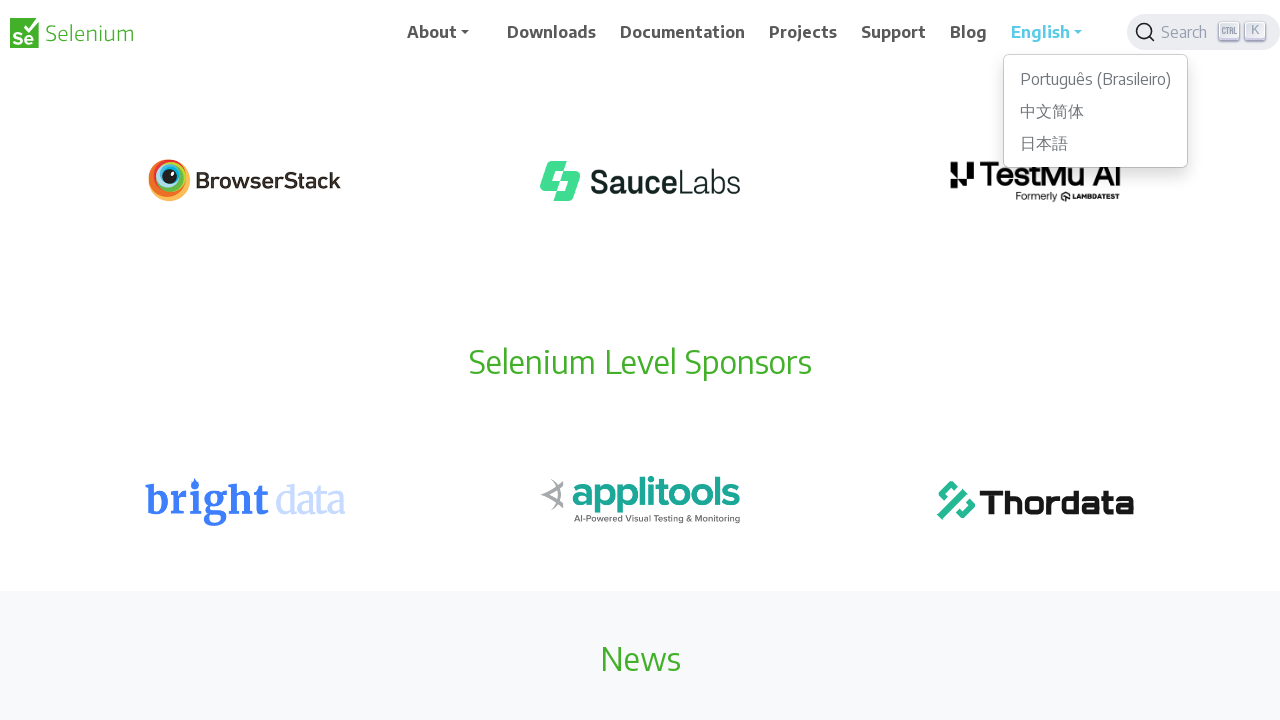

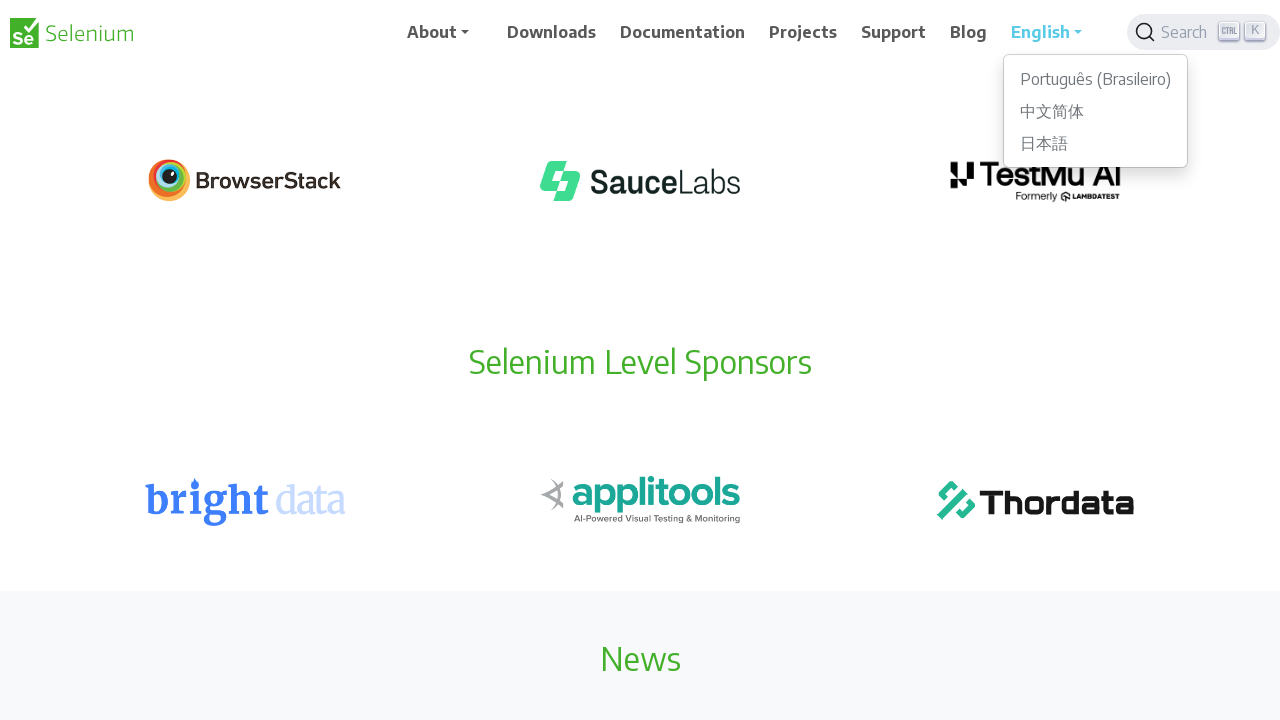